Tests dynamic content loading by clicking a start button and waiting for hidden content to appear on the page

Starting URL: http://the-internet.herokuapp.com/dynamic_loading/2

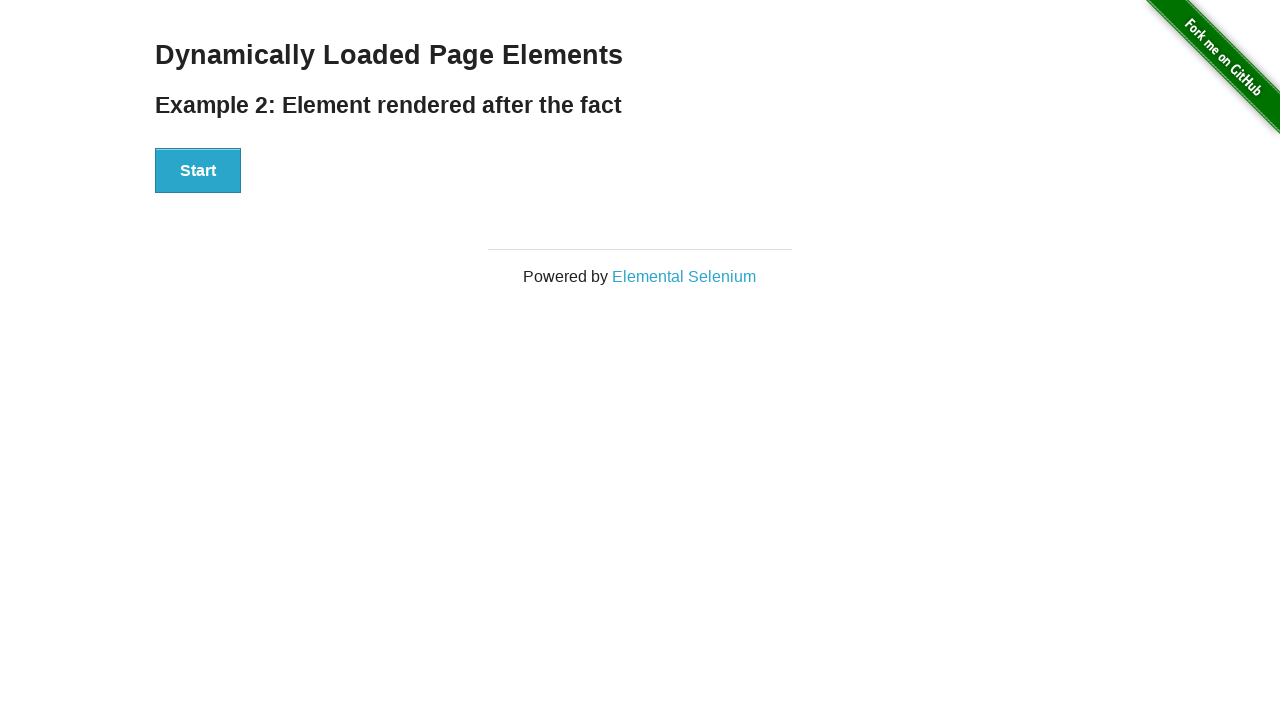

Clicked start button to trigger dynamic content loading at (198, 171) on #start>button
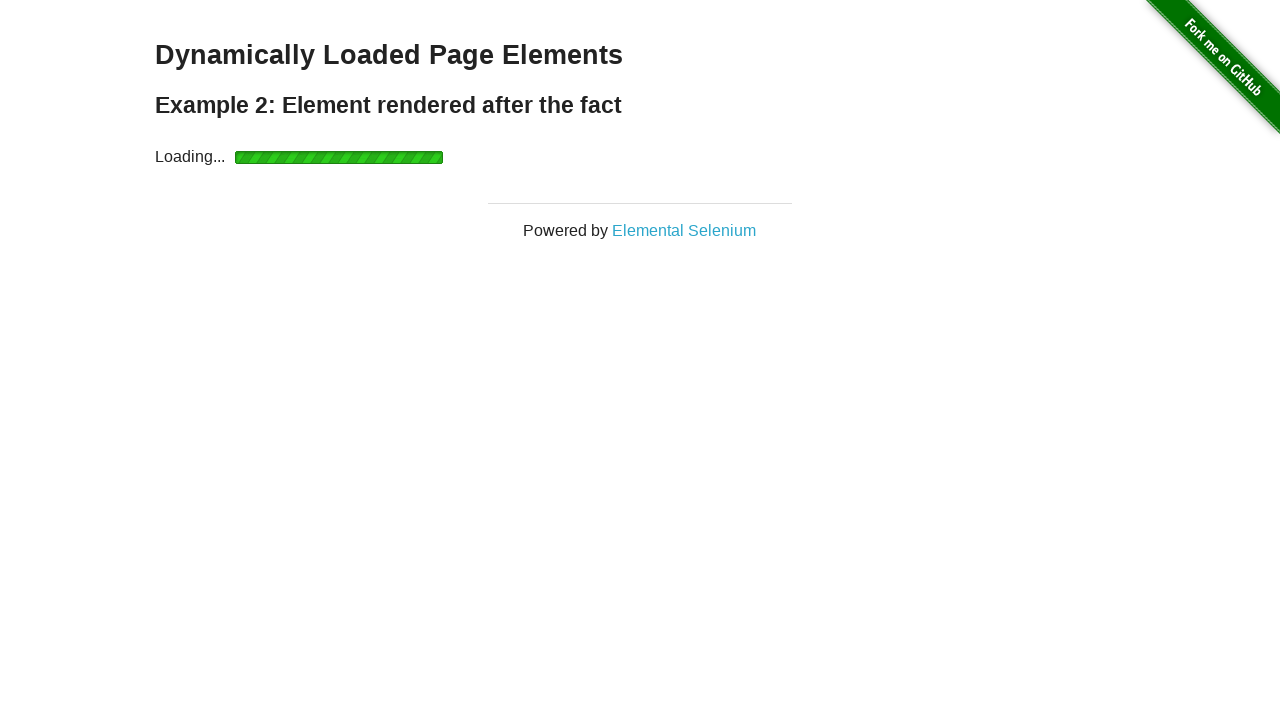

Dynamic content loaded - finish heading appeared
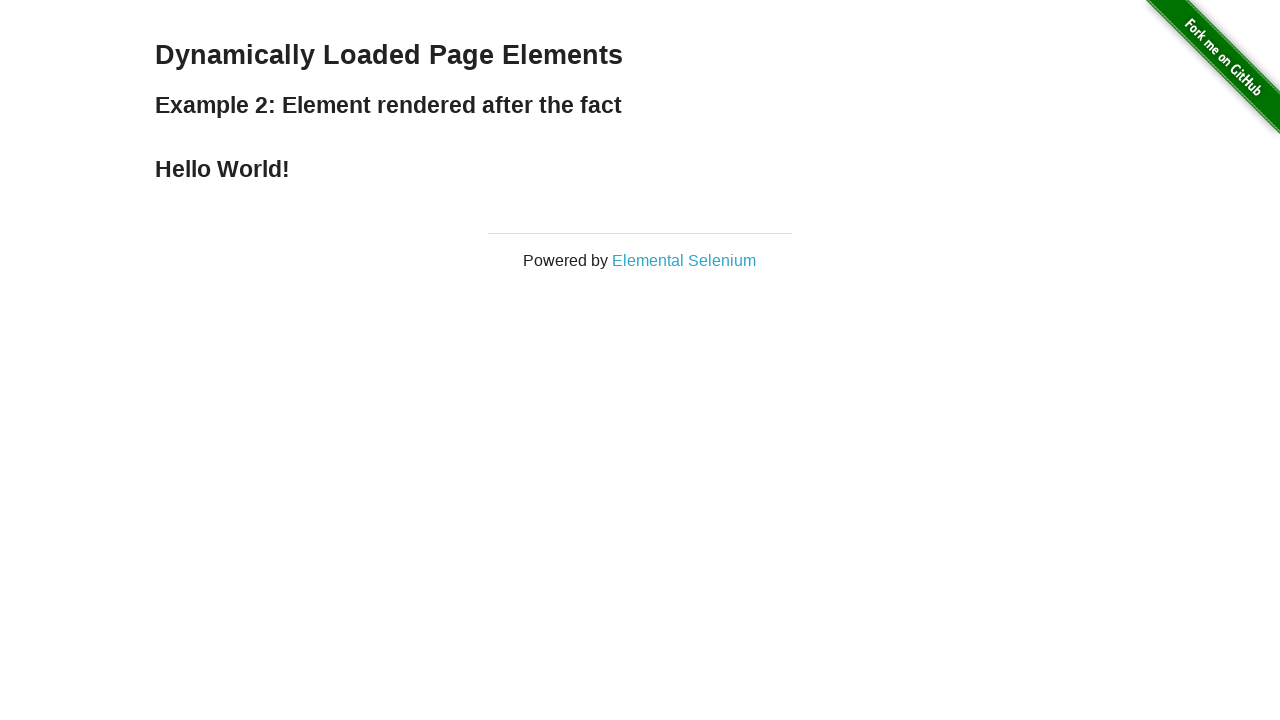

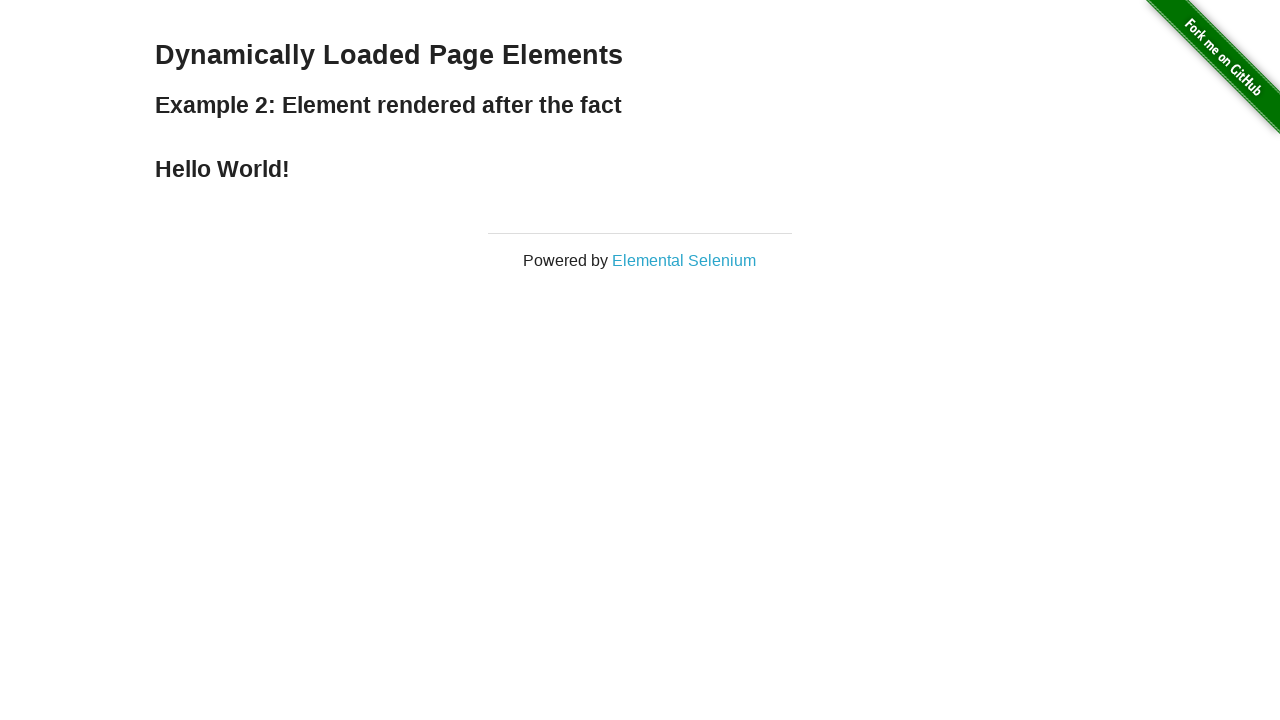